Navigates to the Calley sitemap XML page and clicks on a link to visit the Calley Pro features page

Starting URL: https://www.getcalley.com/page-sitemap.xml

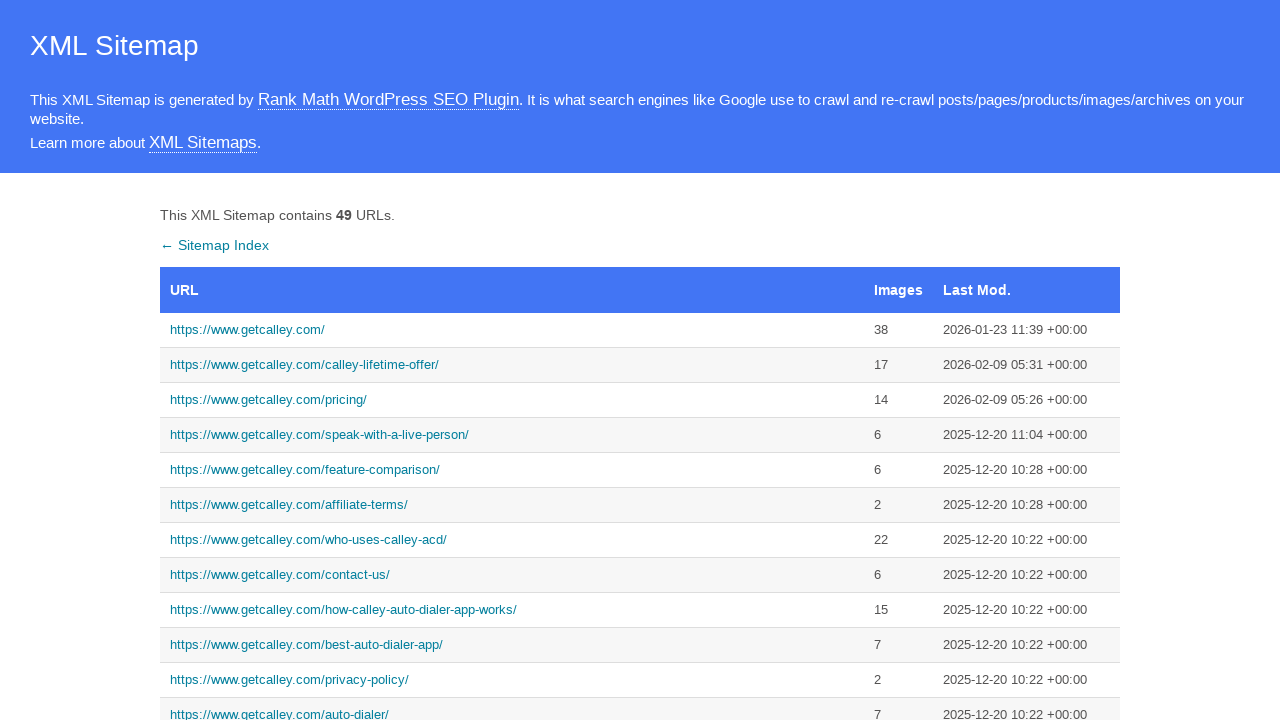

Navigated to Calley sitemap XML page
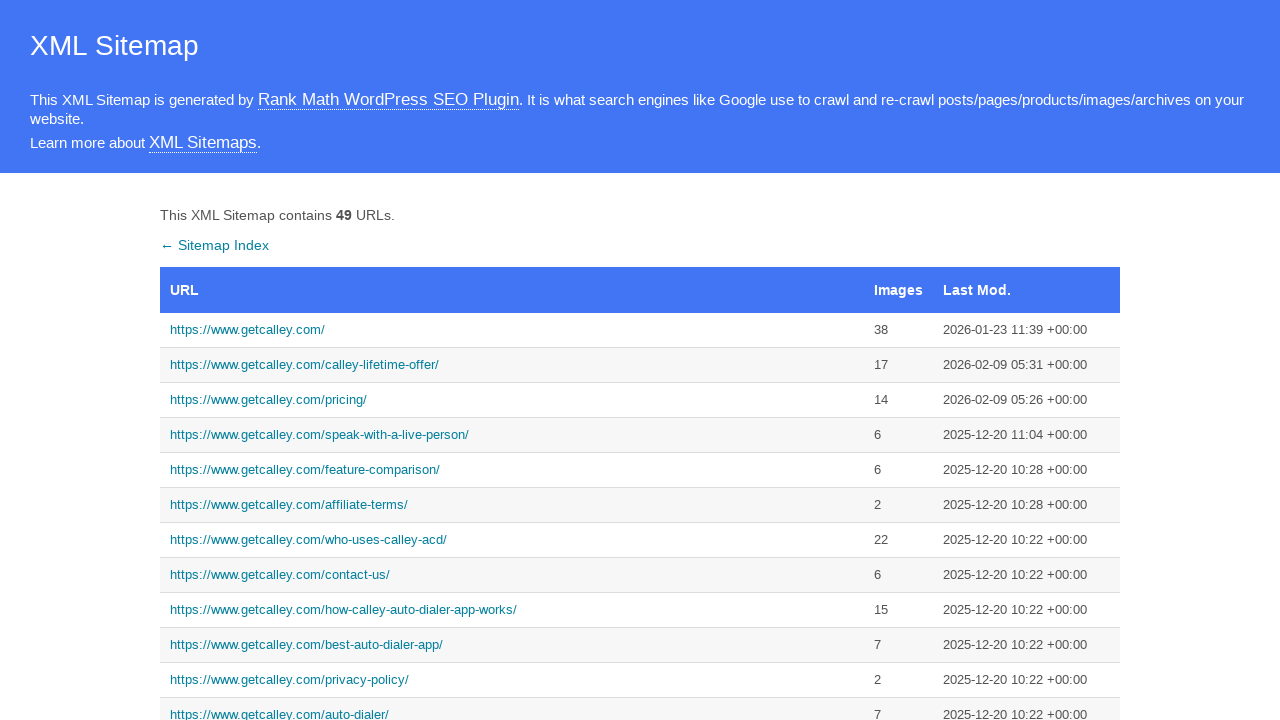

Clicked on Calley Pro features link at (512, 360) on text=https://www.getcalley.com/calley-pro-features/
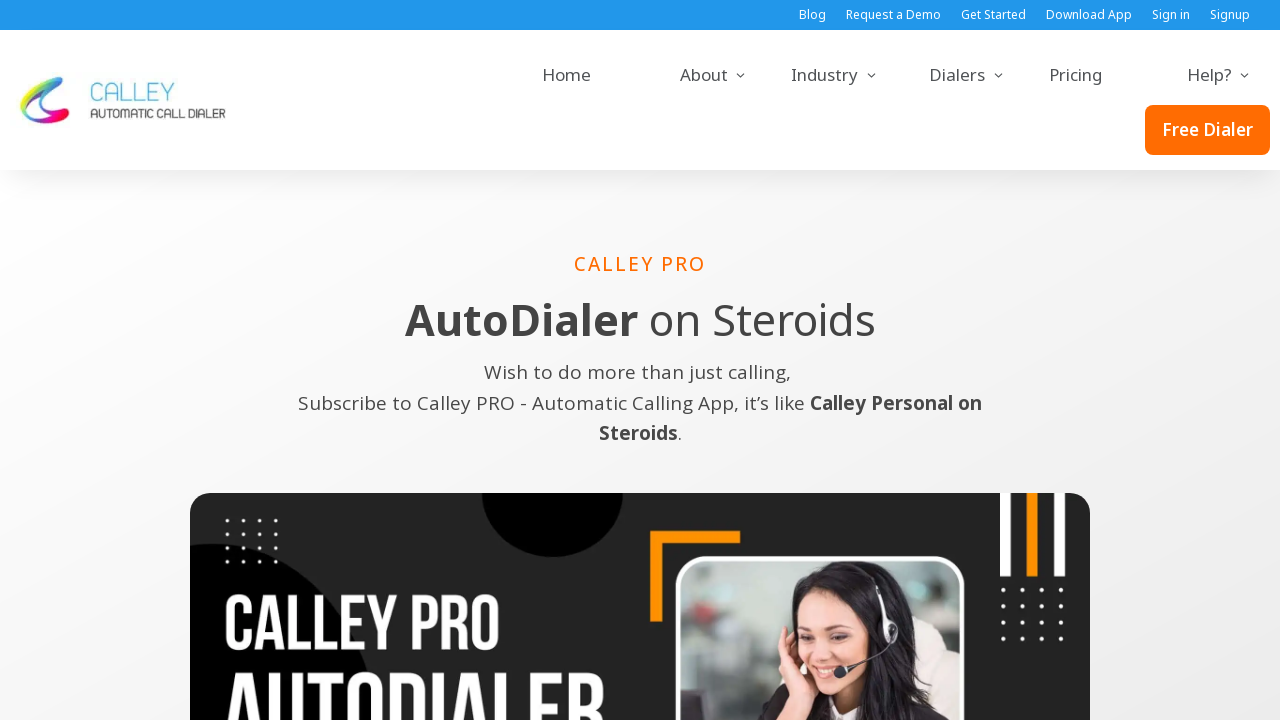

Calley Pro features page loaded successfully
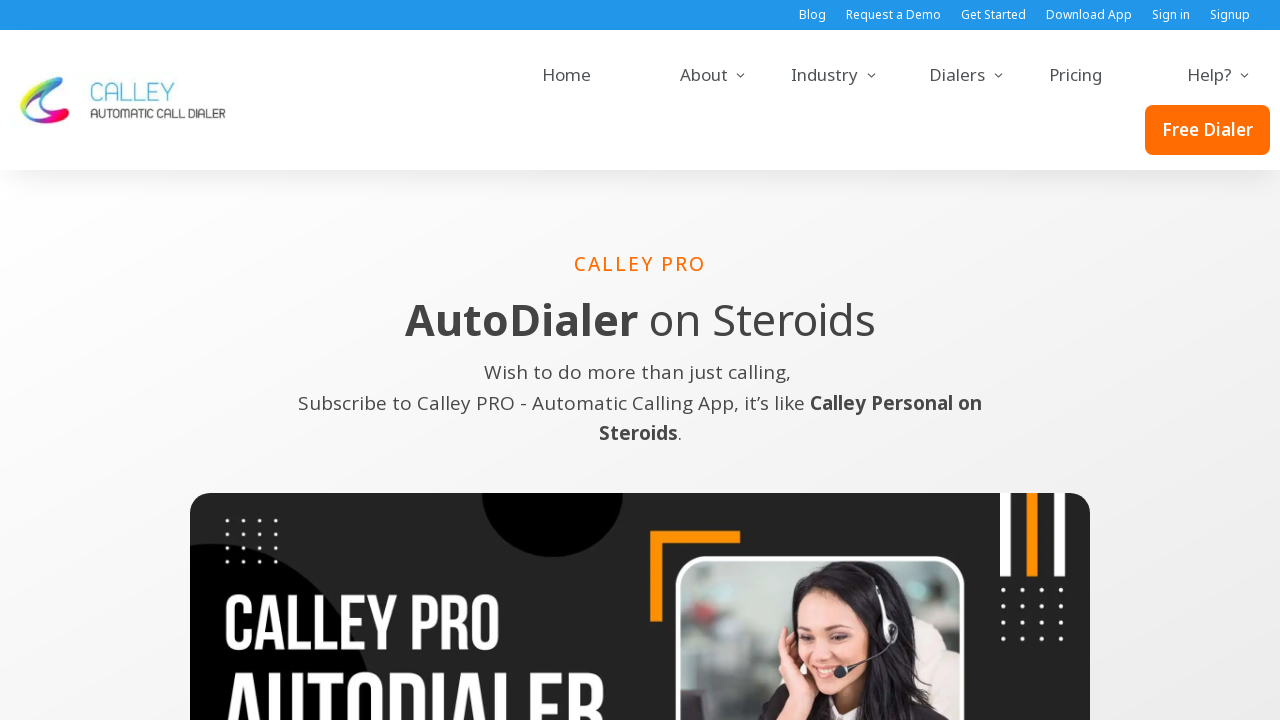

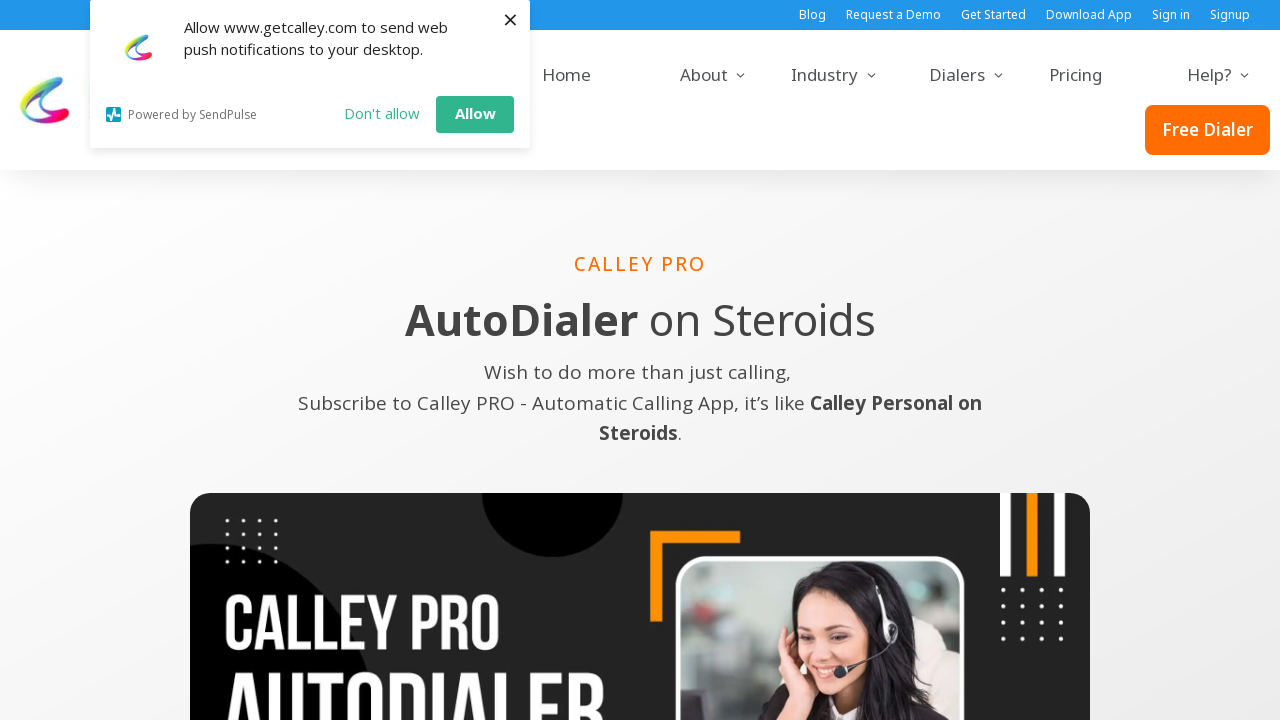